Tests different types of JavaScript alerts on the DemoQA alerts page by clicking buttons and interacting with alert dialogs including accepting alerts and entering text in a prompt alert.

Starting URL: https://demoqa.com/alerts

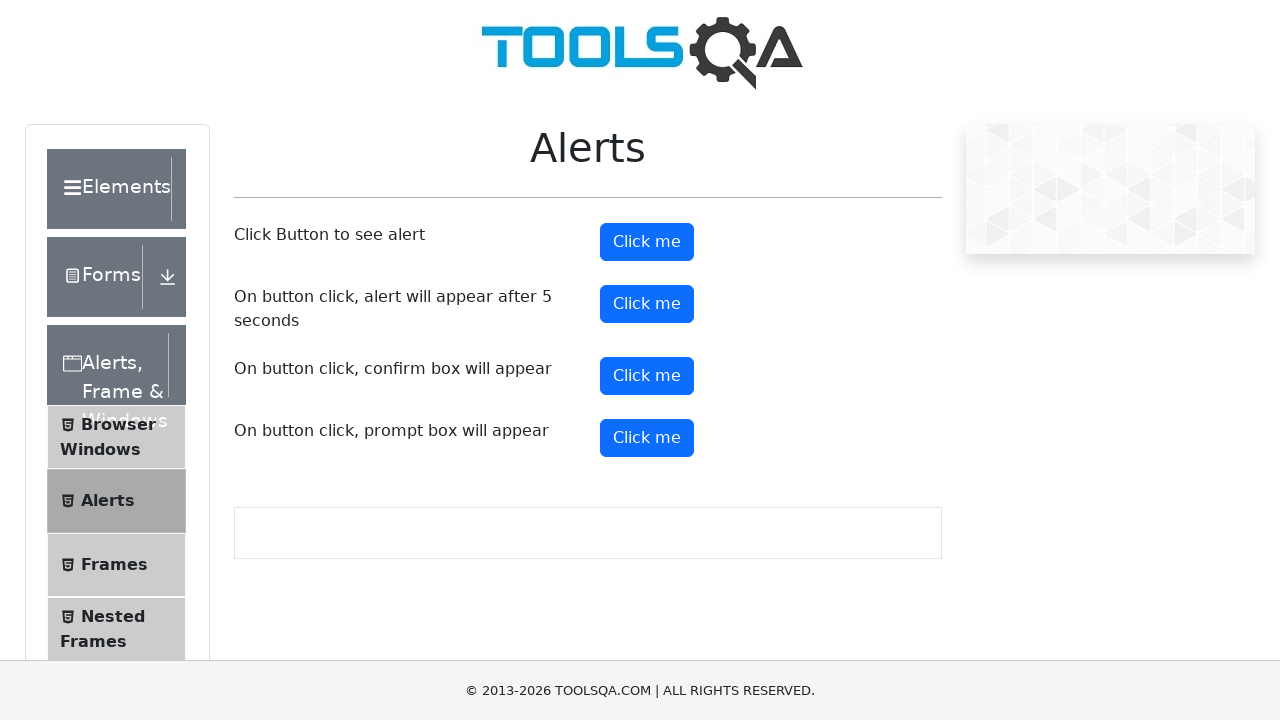

Clicked first 'Click me' button to trigger simple alert at (647, 242) on xpath=//button[text()='Click me'] >> nth=0
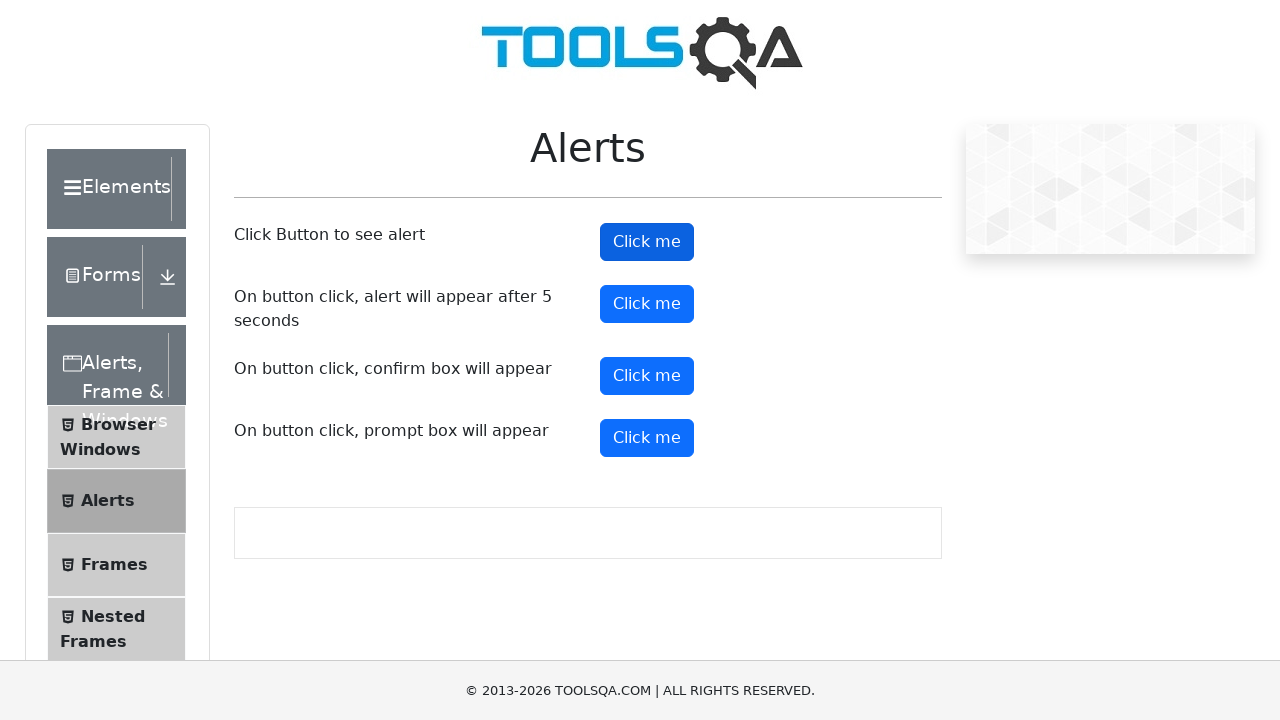

Set up dialog handler to accept the alert
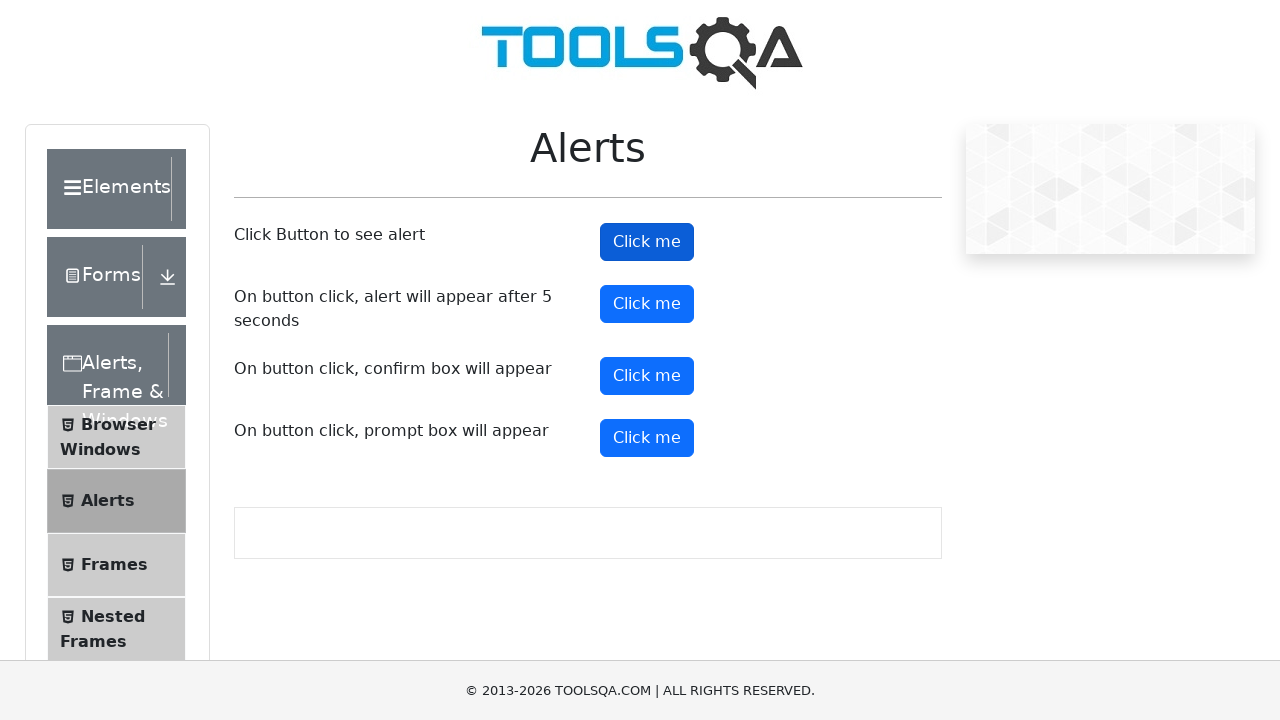

Waited for alert to be processed
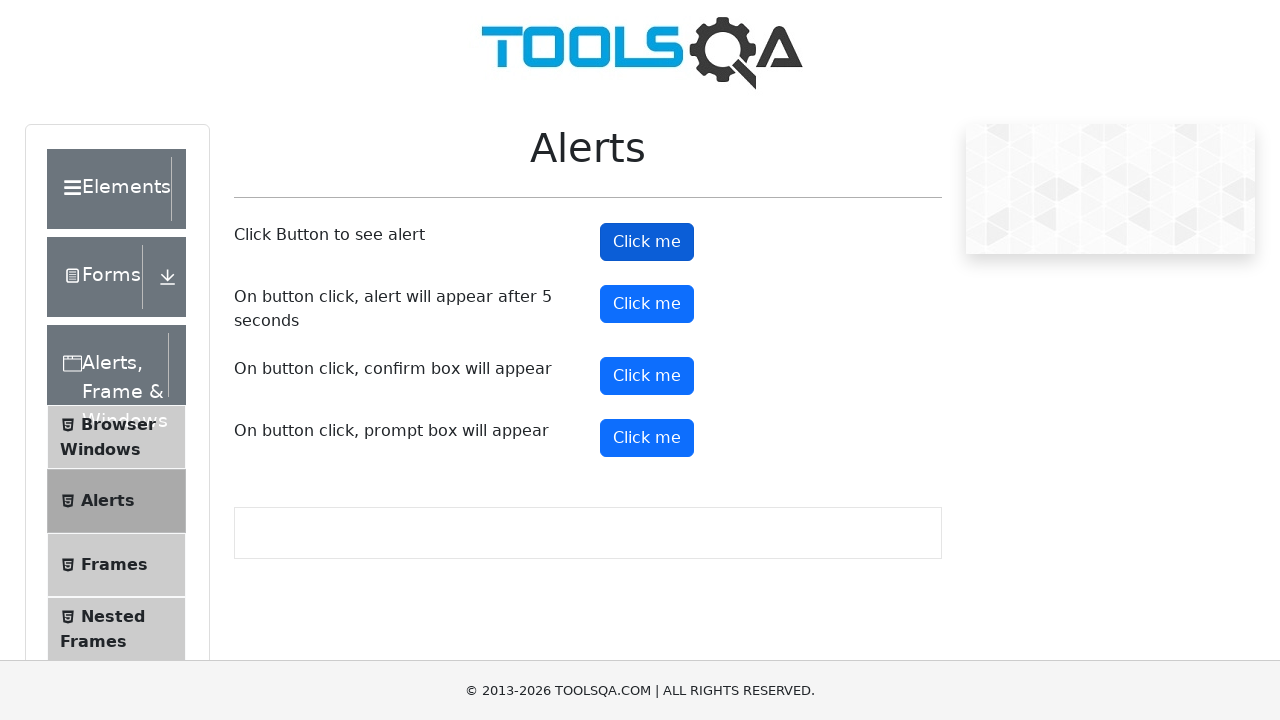

Clicked second 'Click me' button to trigger timer-based alert at (647, 304) on xpath=//button[text()='Click me'] >> nth=1
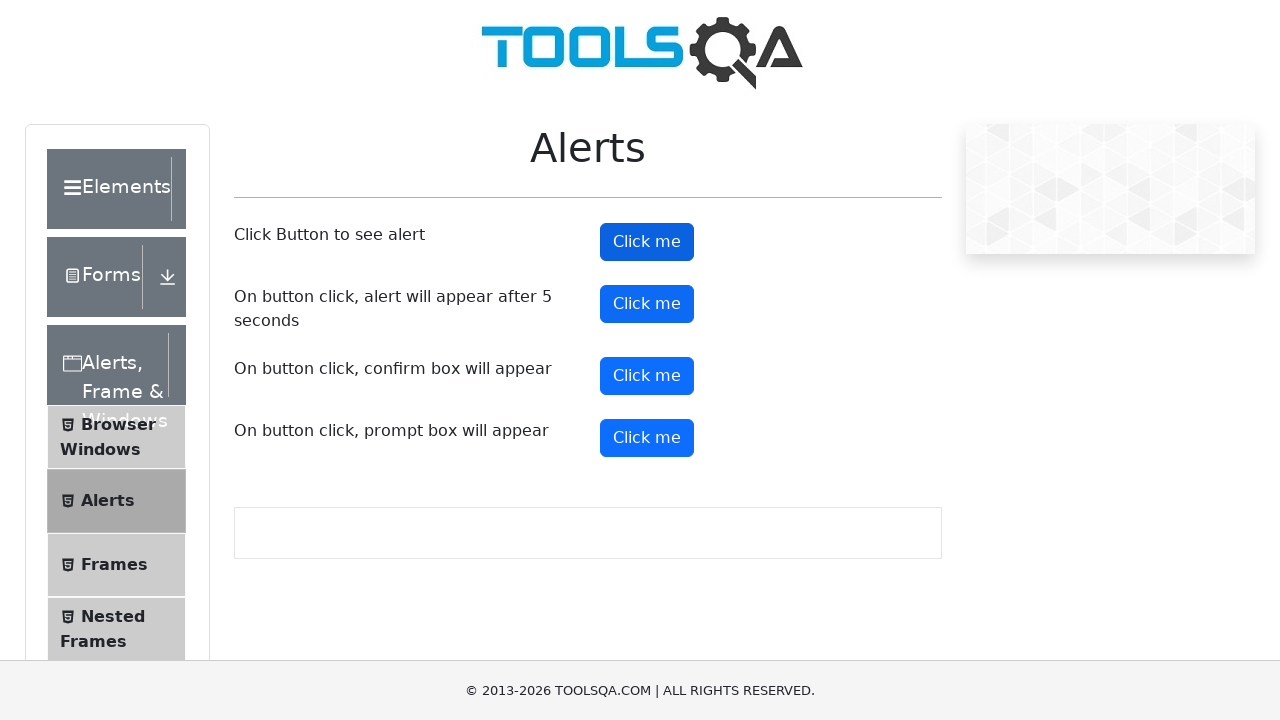

Waited 5 seconds for timer alert to appear
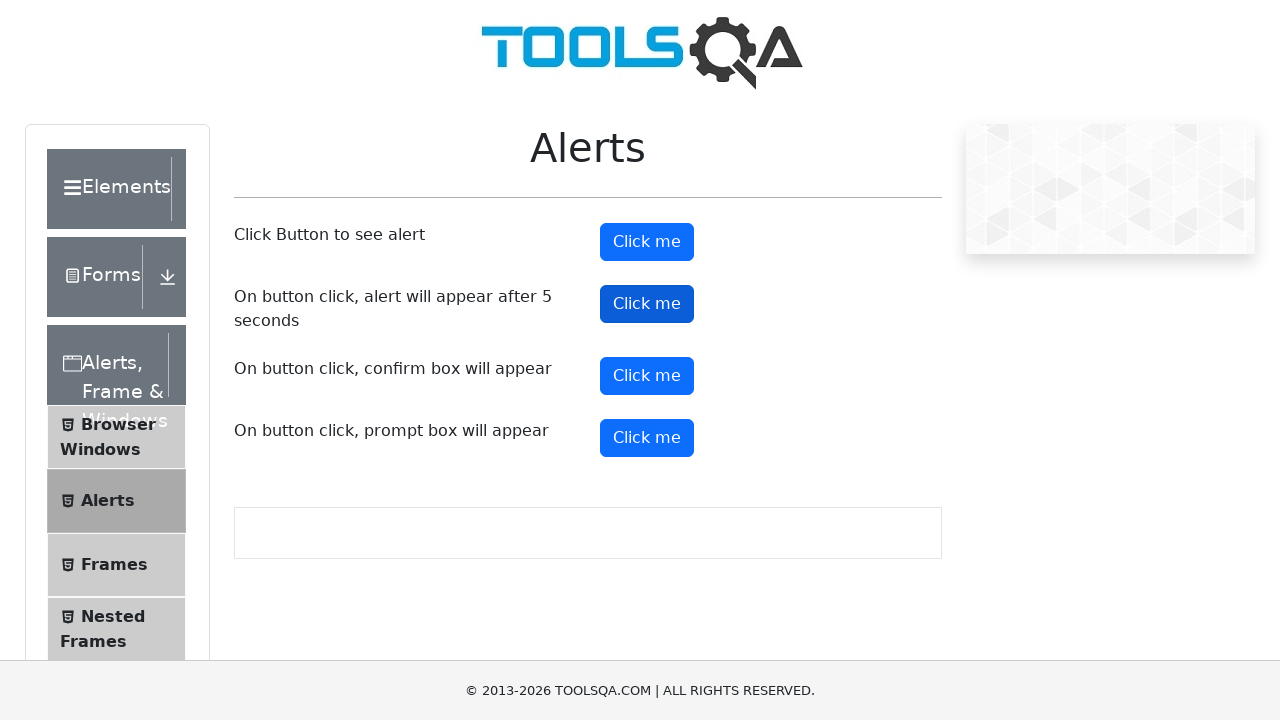

Clicked third 'Click me' button to trigger confirmation alert at (647, 376) on xpath=//button[text()='Click me'] >> nth=2
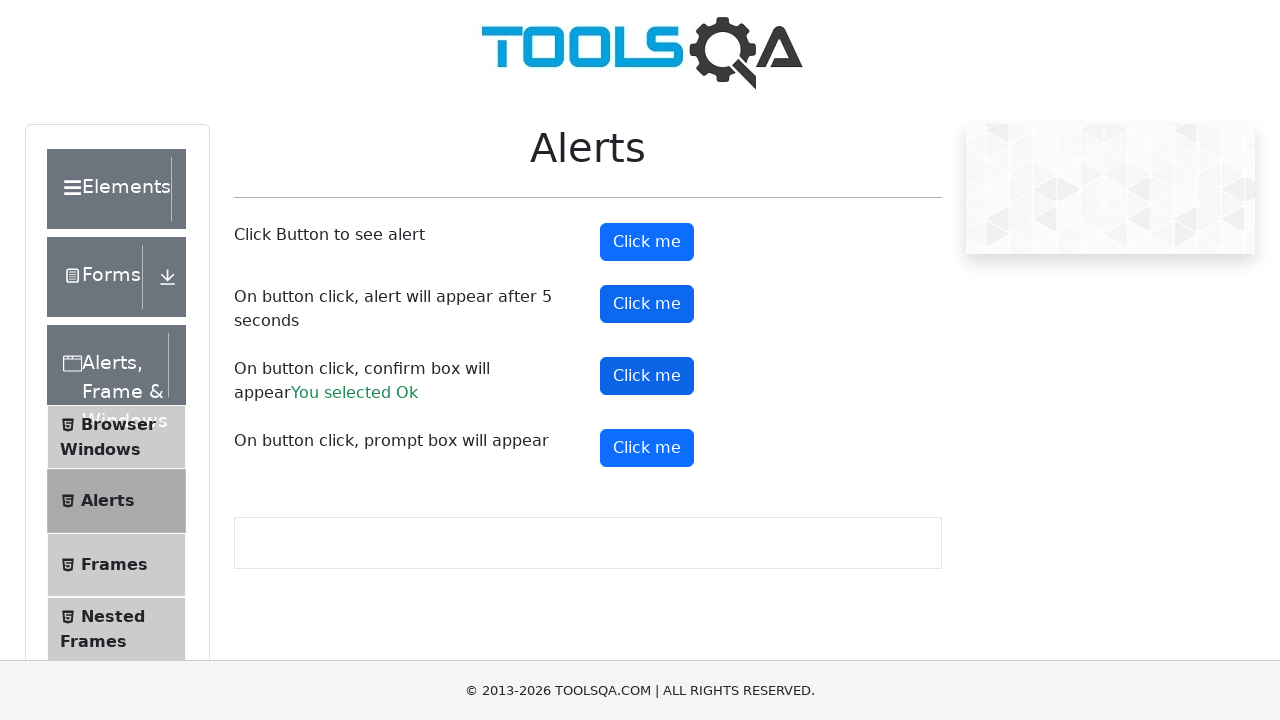

Waited for confirmation alert to be processed
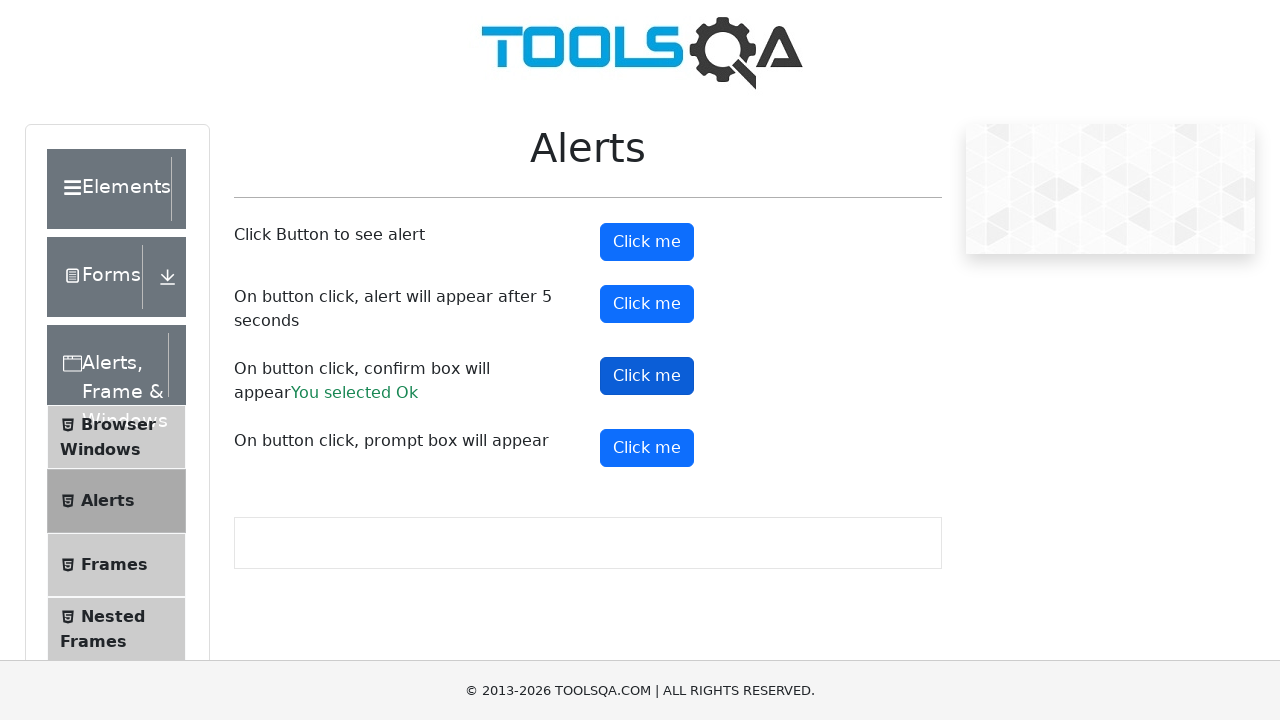

Set up dialog handler to accept prompt alert with 'Tester' text
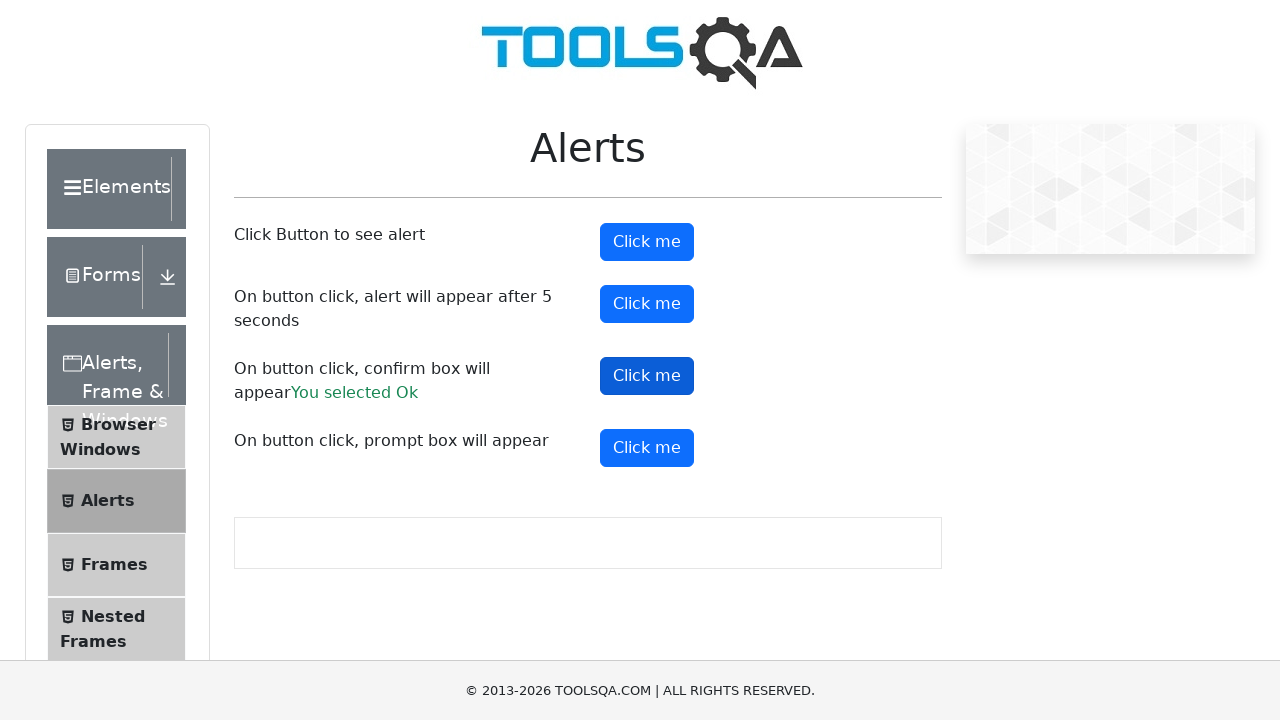

Clicked fourth 'Click me' button to trigger prompt alert at (647, 448) on xpath=//button[text()='Click me'] >> nth=3
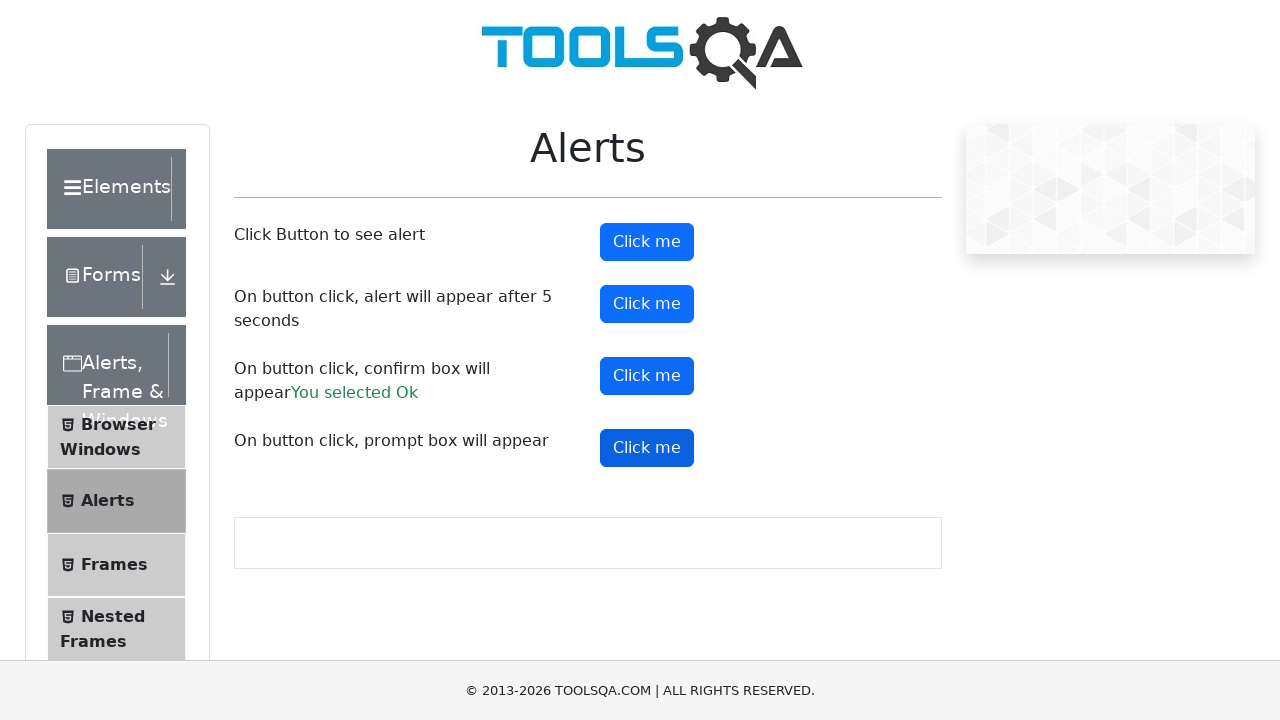

Waited for prompt alert to be processed and text entered
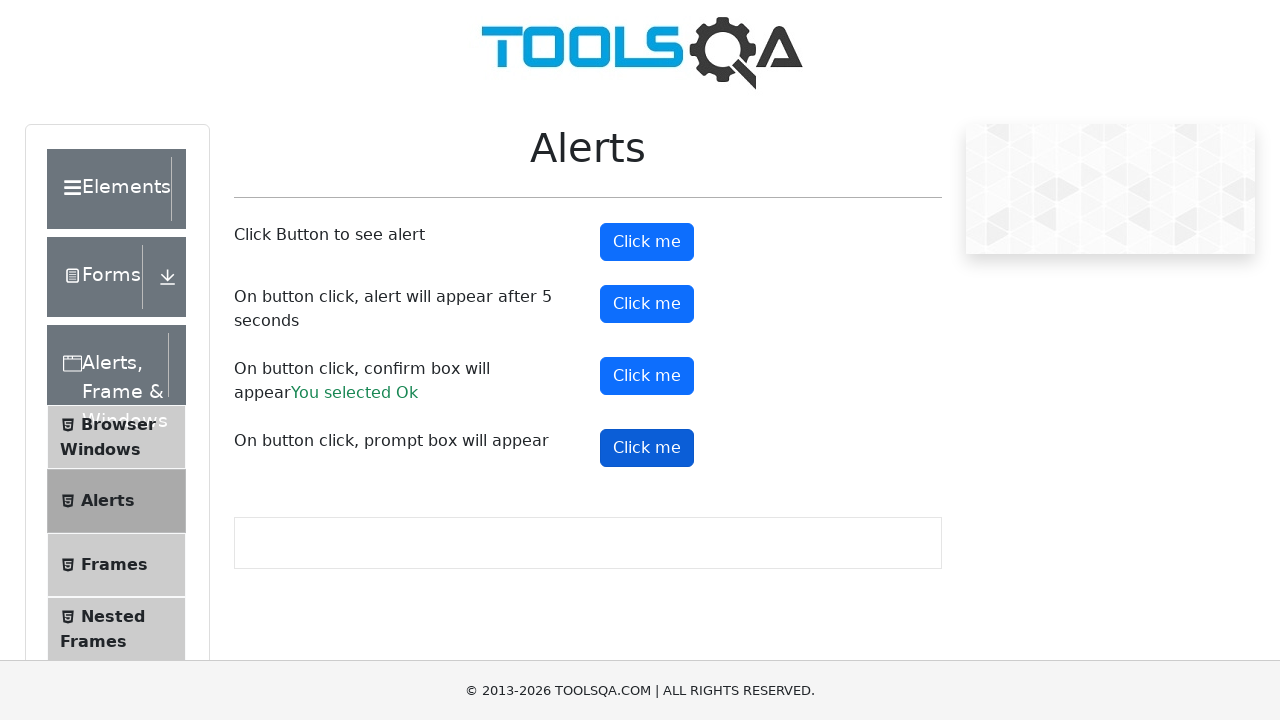

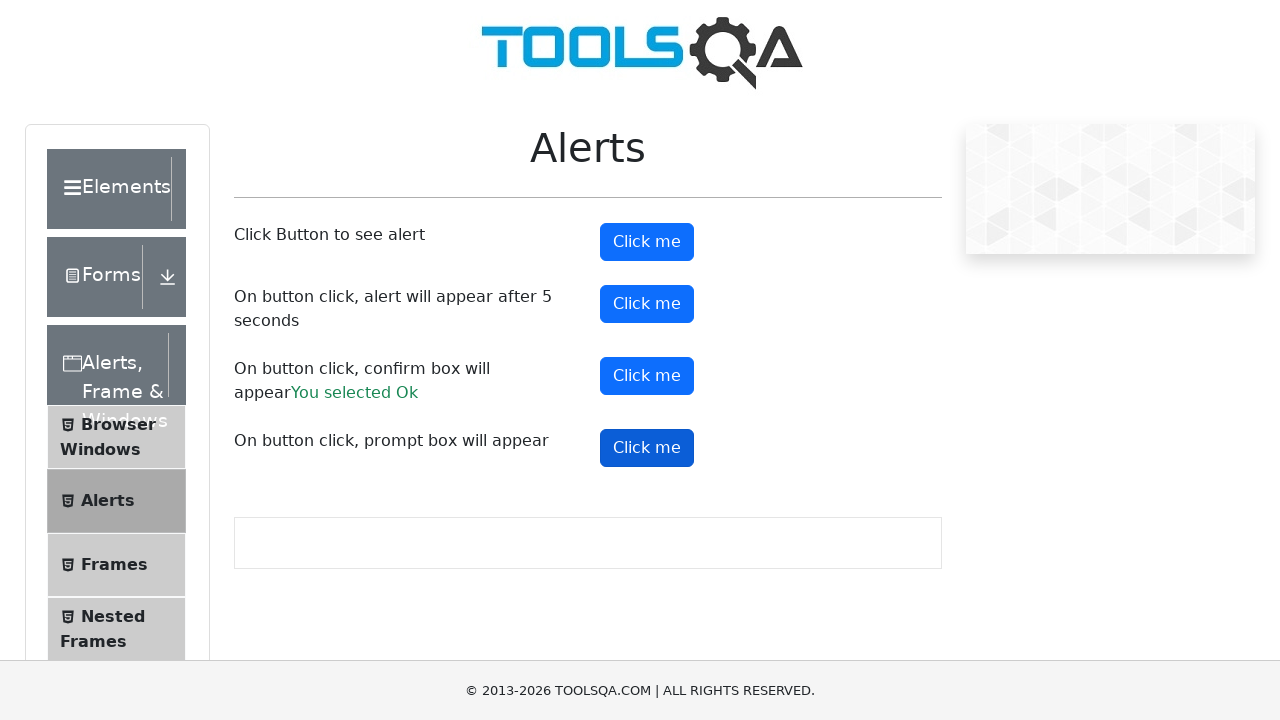